Counts the total number of links on the page and verifies against expected count

Starting URL: https://janasya.com/

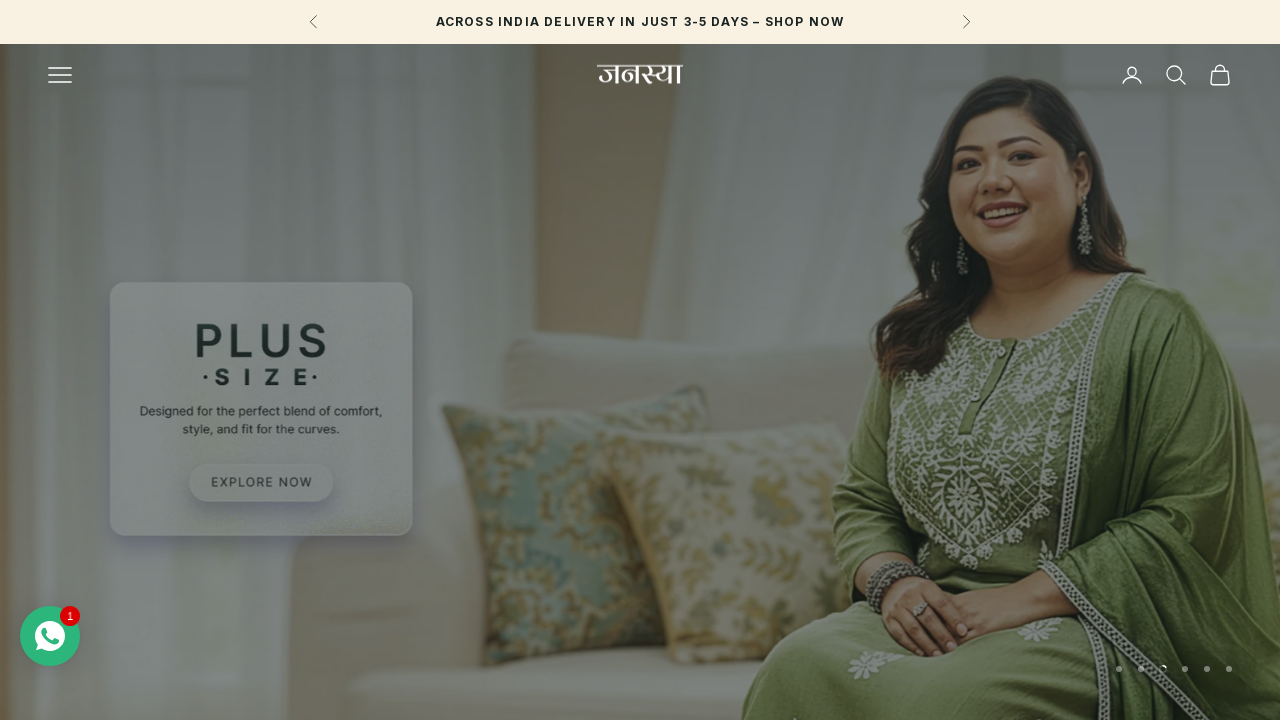

Retrieved all link elements on the page
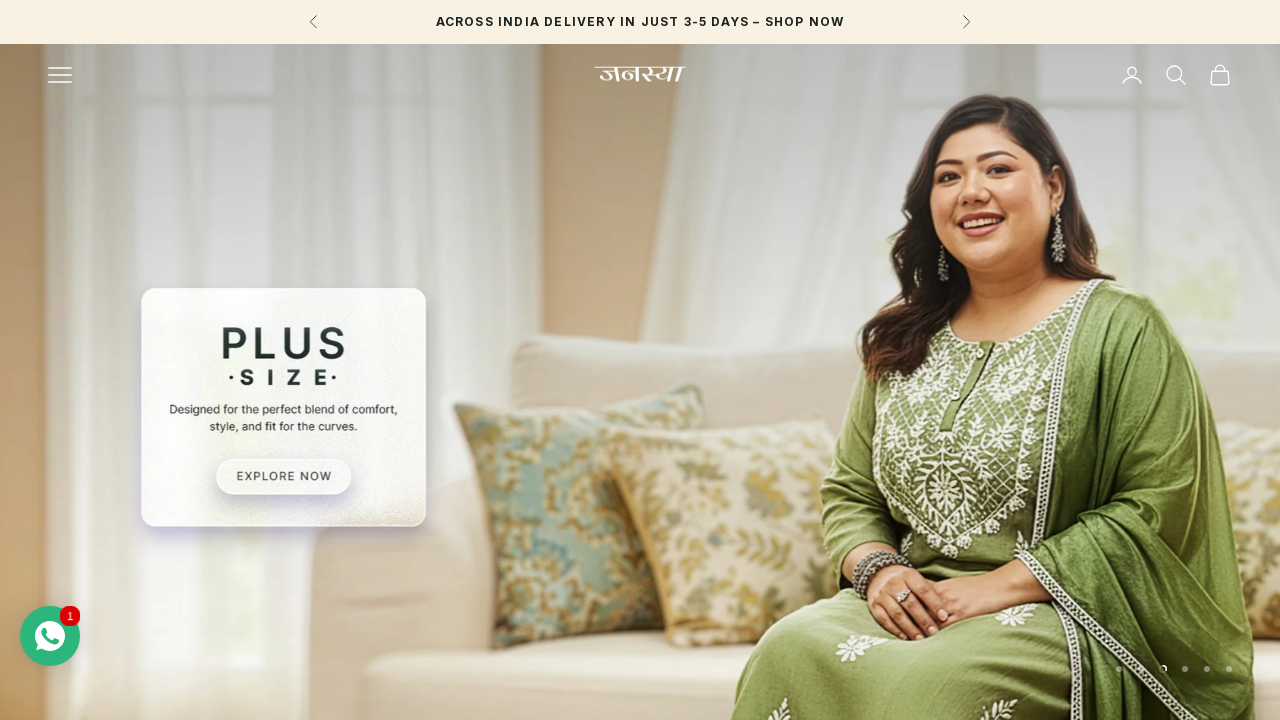

Counted total number of links: 99
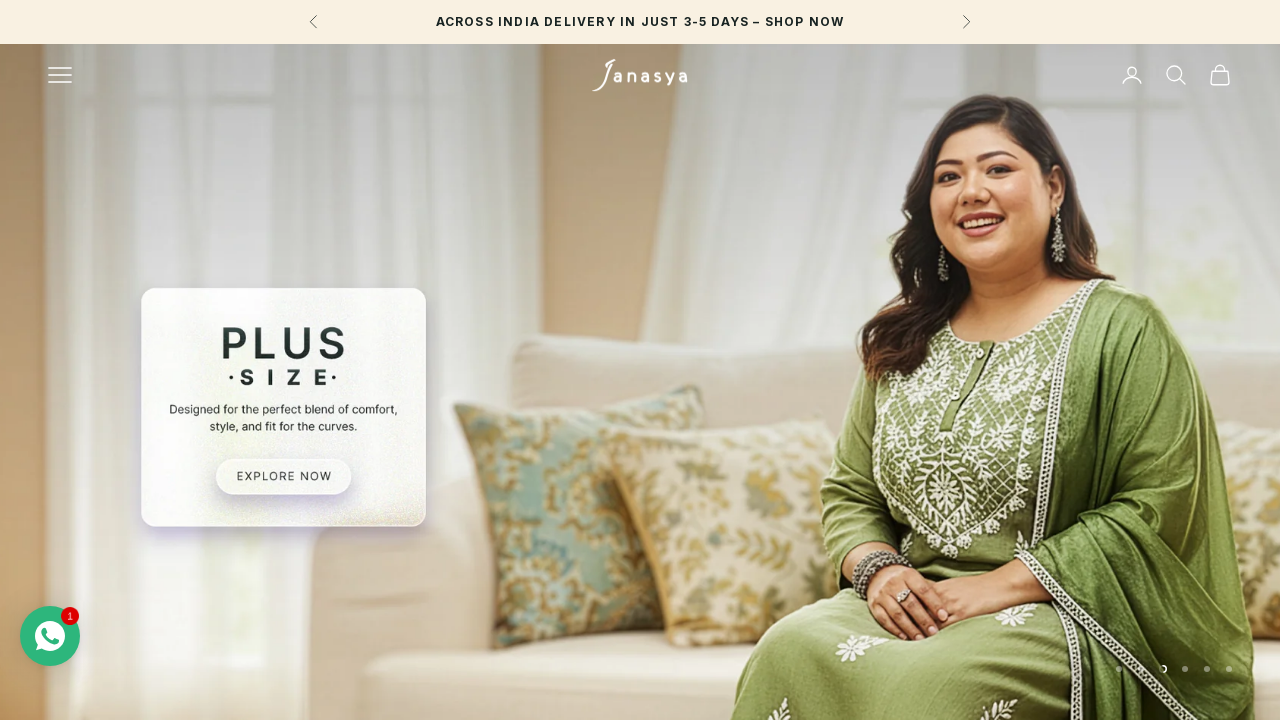

Link count verification failed: 99 does not match expected 400
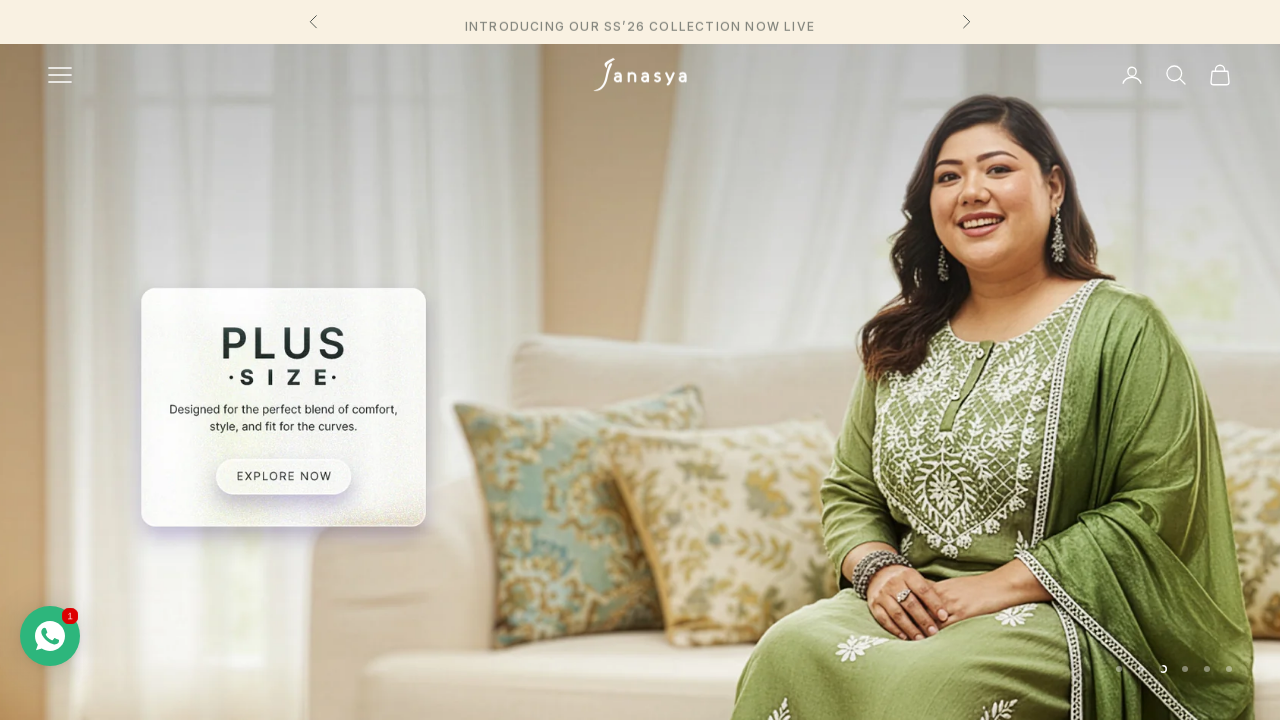

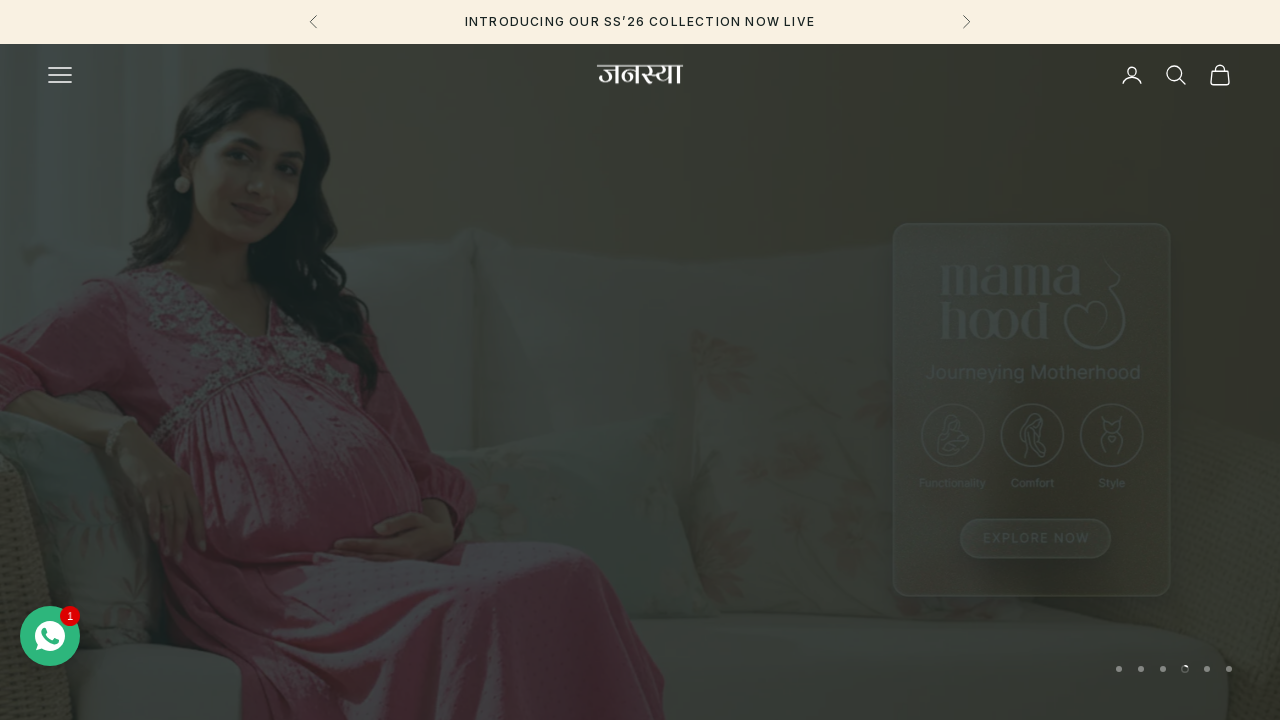